Tests that the Color-it.ua website loads correctly by verifying the logo banner and "see all" link elements are present on the page

Starting URL: https://color-it.ua

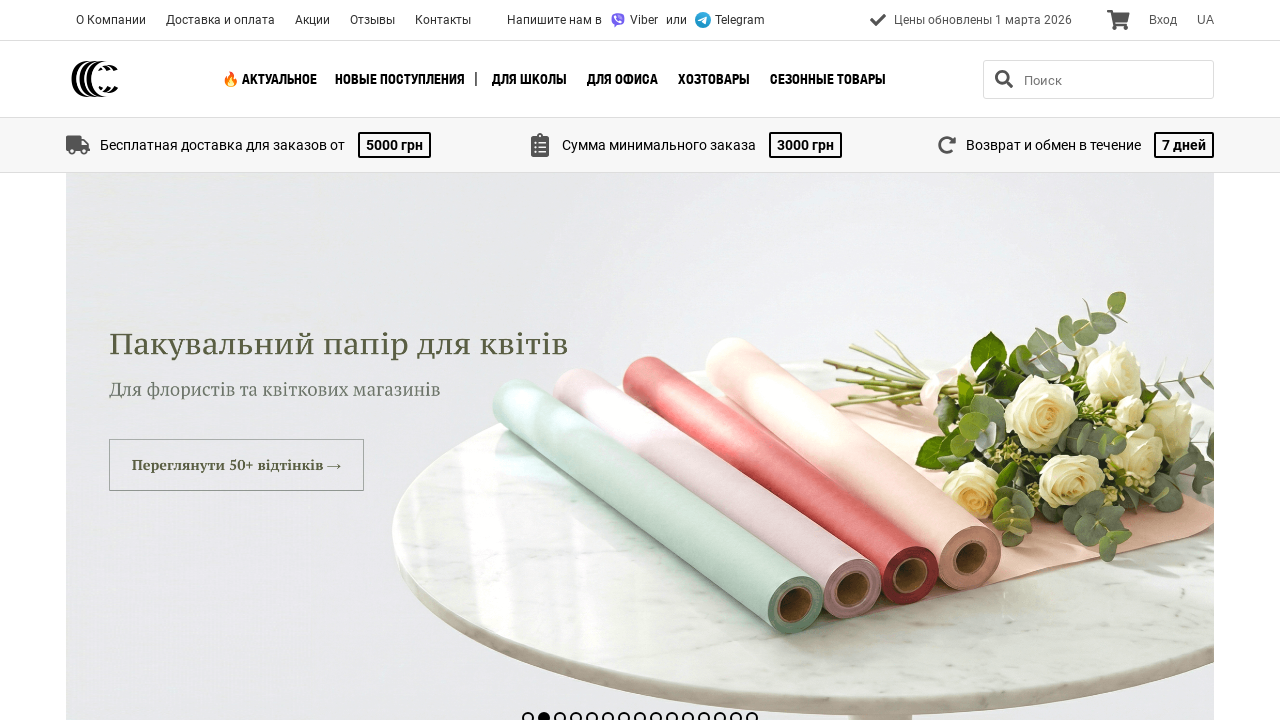

Logo banner element located and waited for
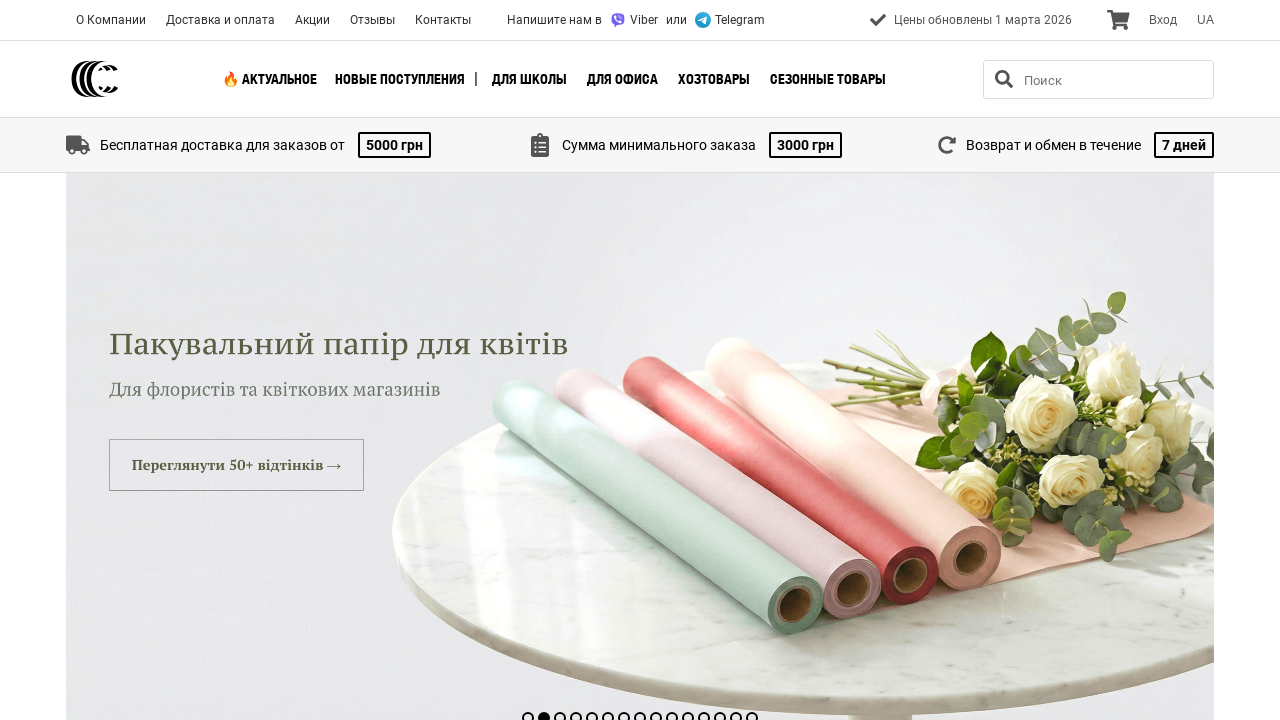

'See all' link element located and waited for
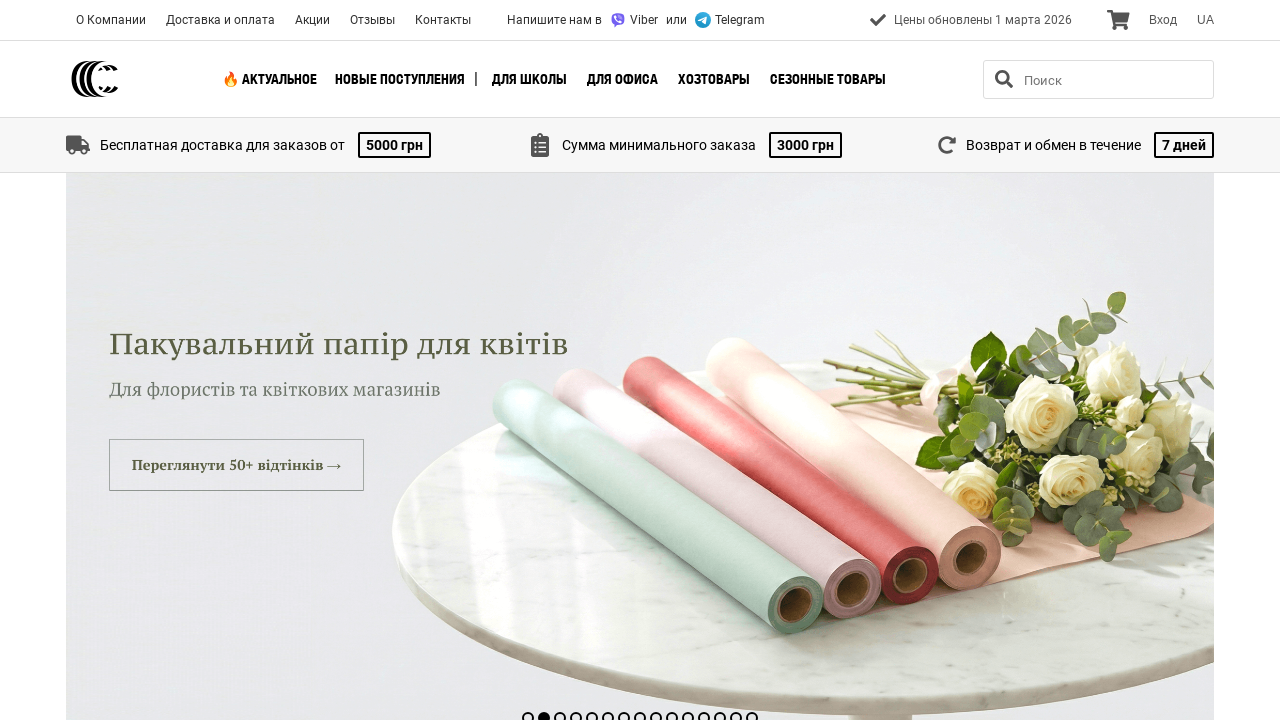

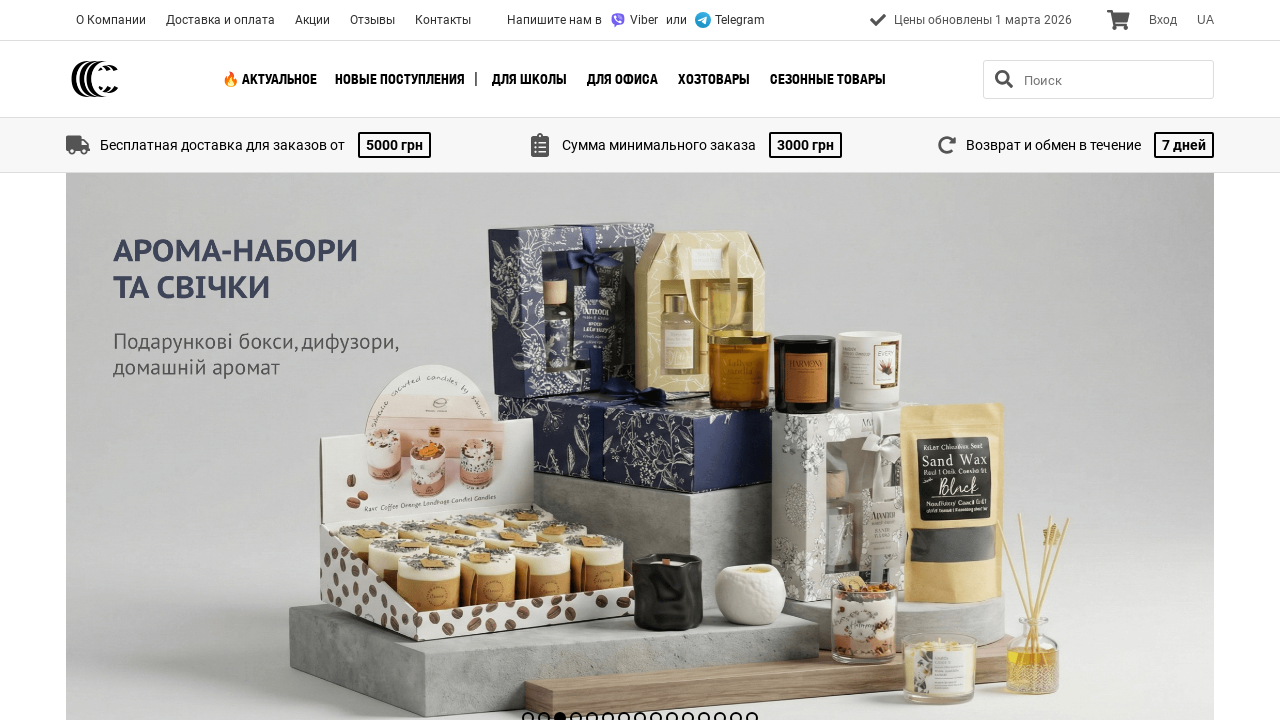